Simple test that navigates to lemfix.com homepage and verifies the page loads successfully

Starting URL: http://www.lemfix.com/

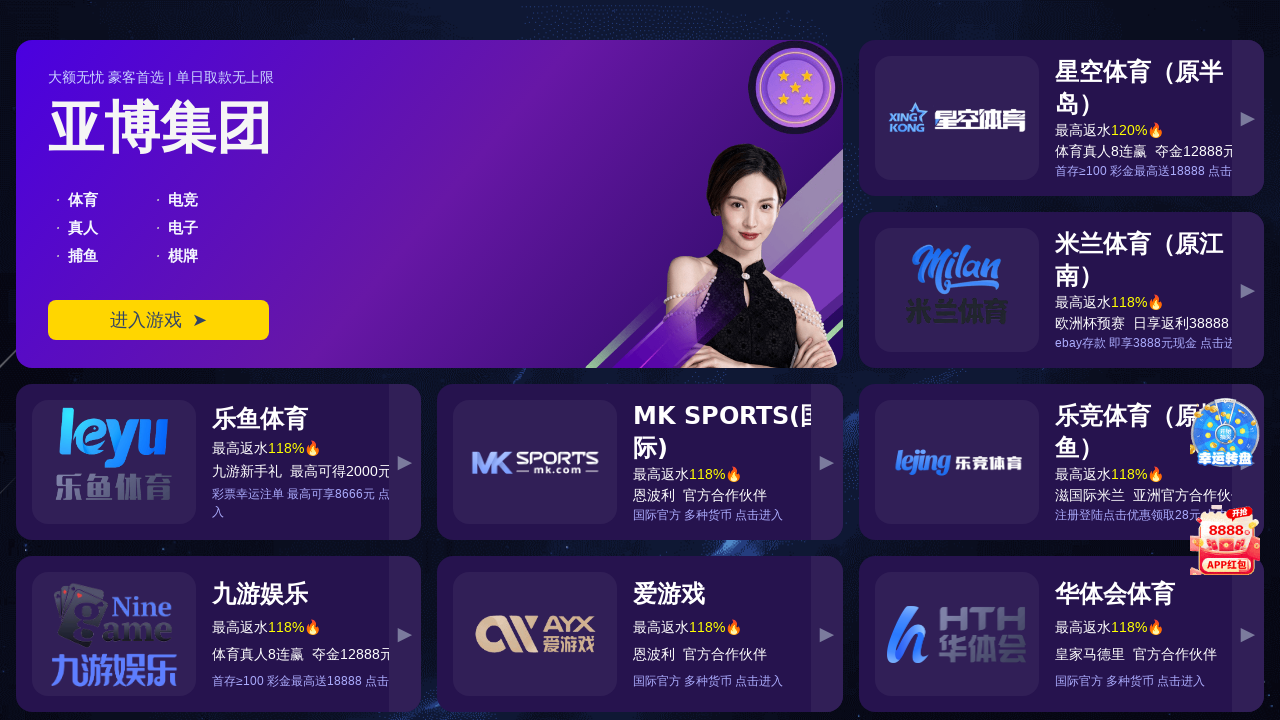

Waited for page to reach domcontentloaded state
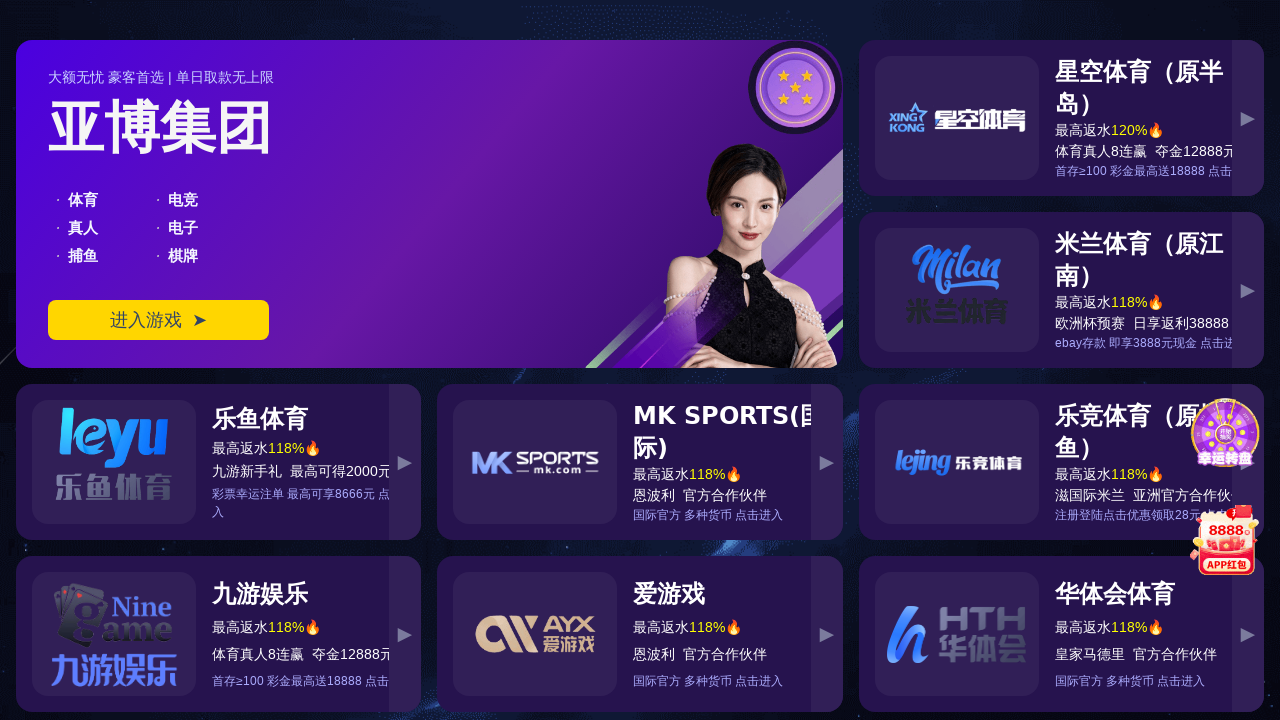

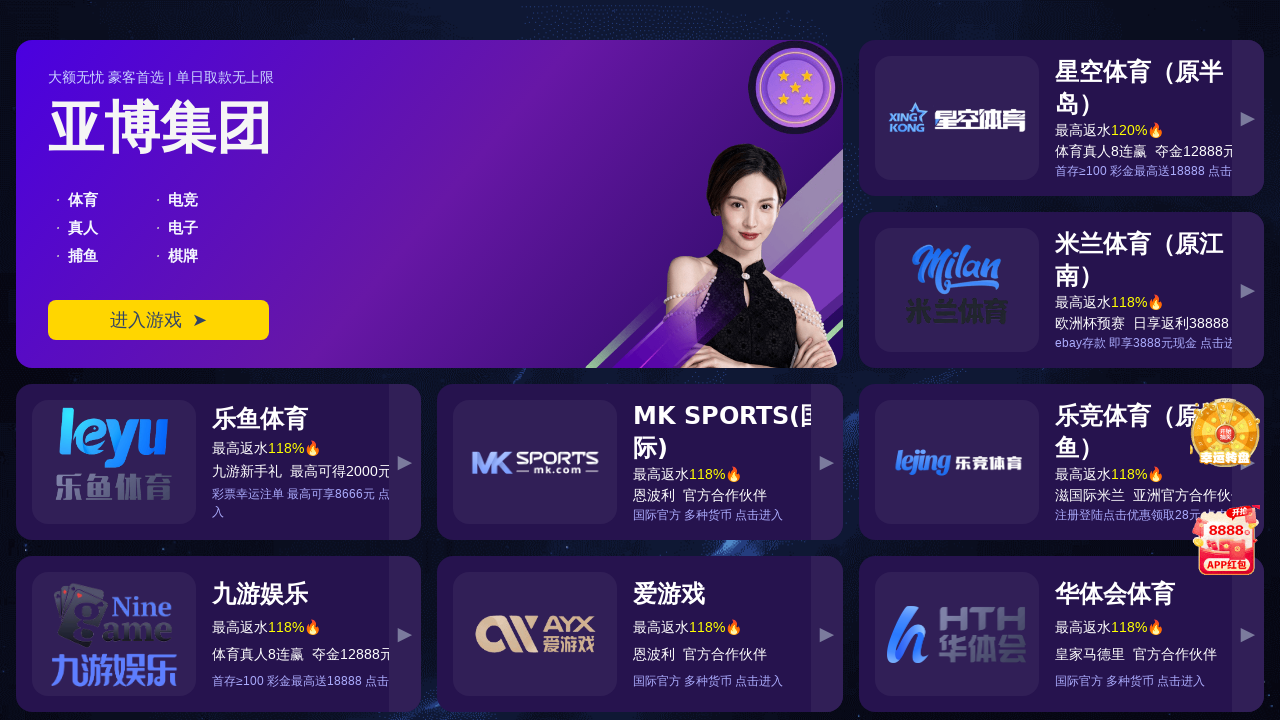